Tests iframe functionality on DemoQA by navigating to the Frames section and verifying that content within two different iframes is visible and contains matching text.

Starting URL: https://demoqa.com/

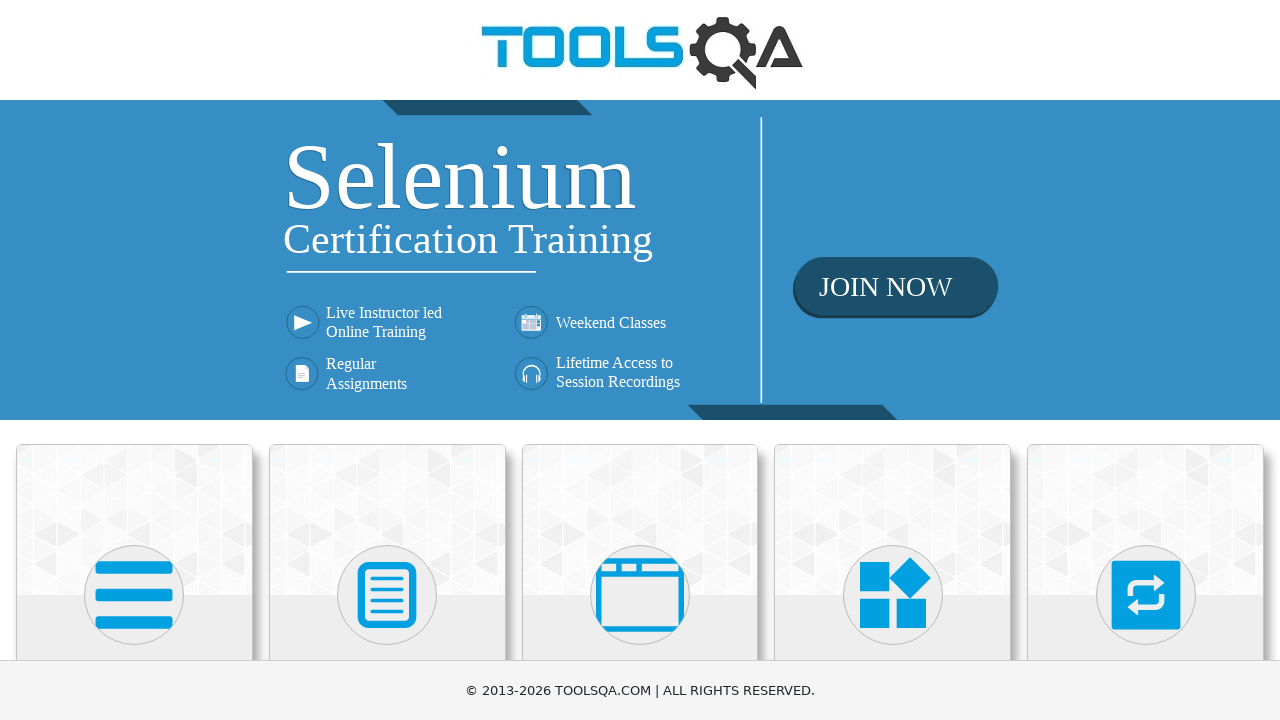

Clicked on 'Alerts, Frame & Windows' section at (640, 360) on internal:text="Alerts, Frame & Windows"i
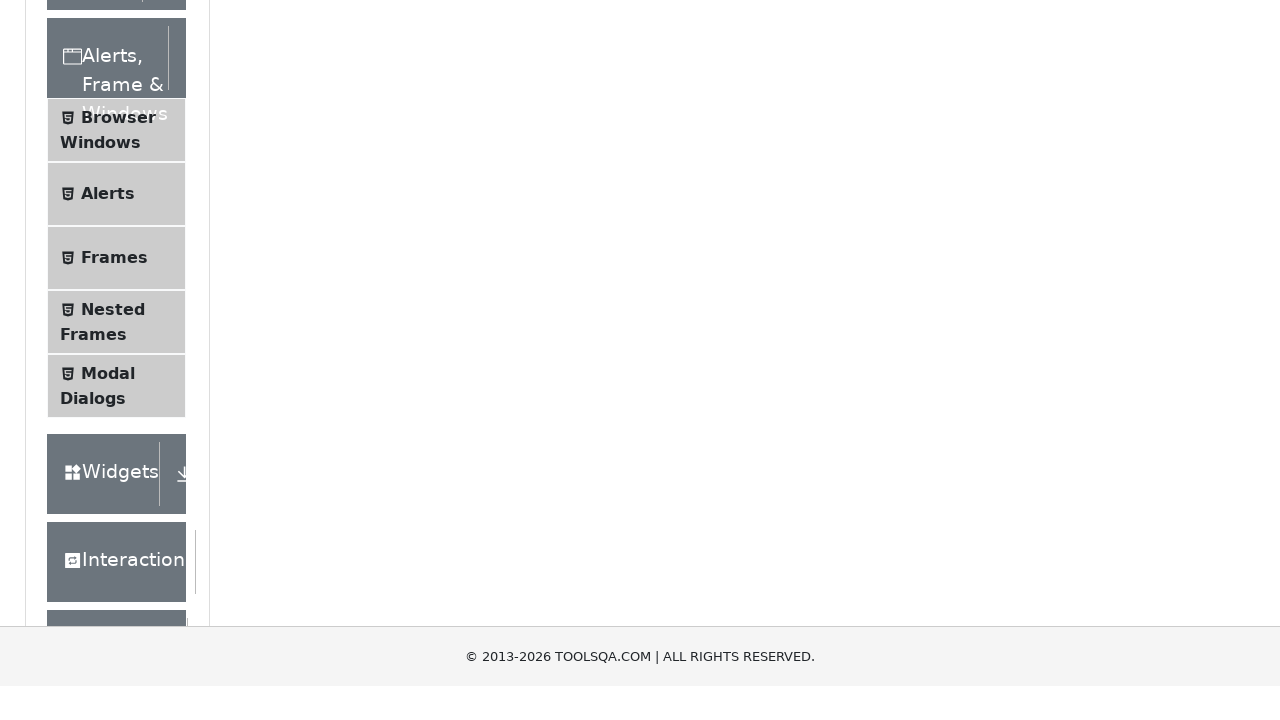

Clicked on 'Frames' subsection at (114, 565) on xpath=//span[normalize-space()='Frames']
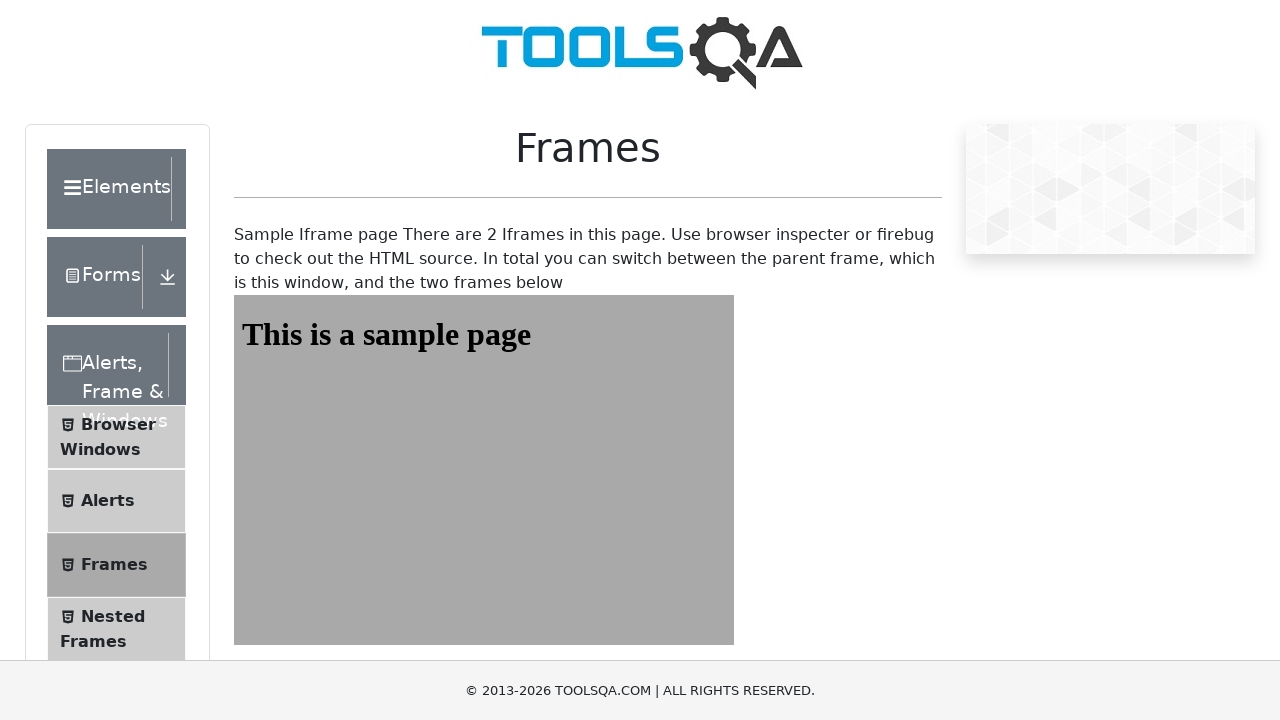

Frames heading is visible
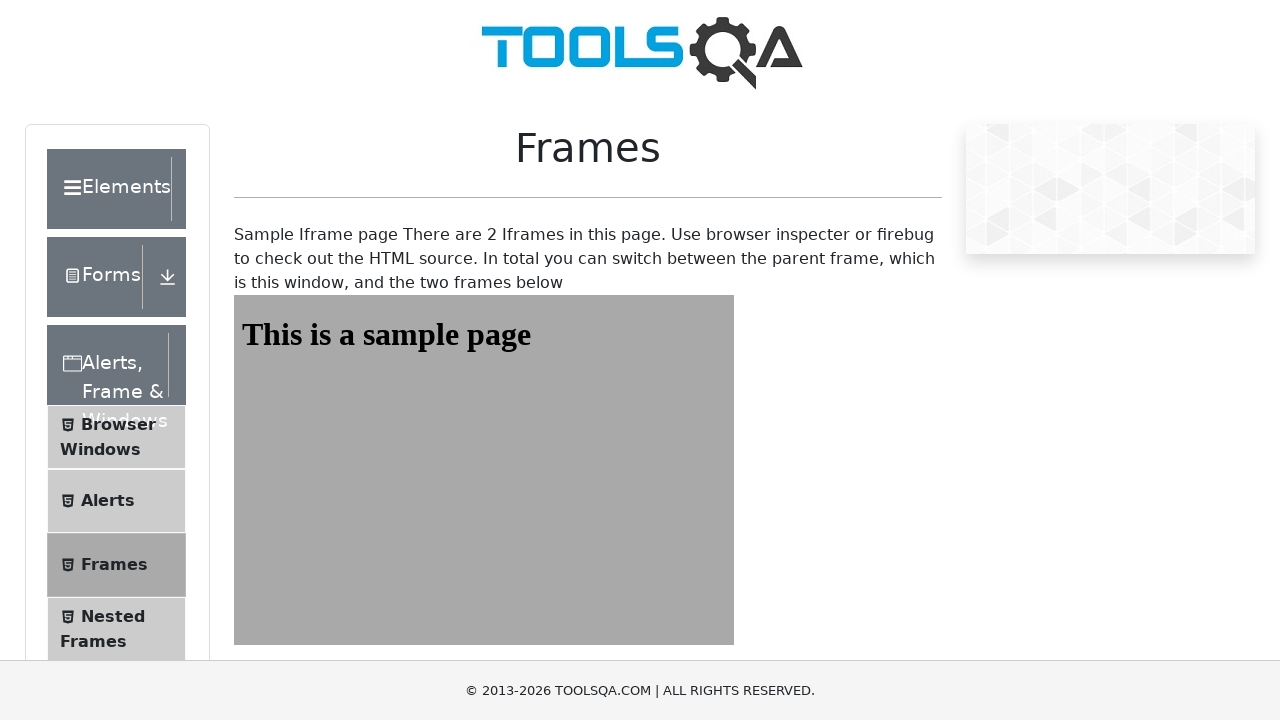

Content in frame1 (h1 element) is visible
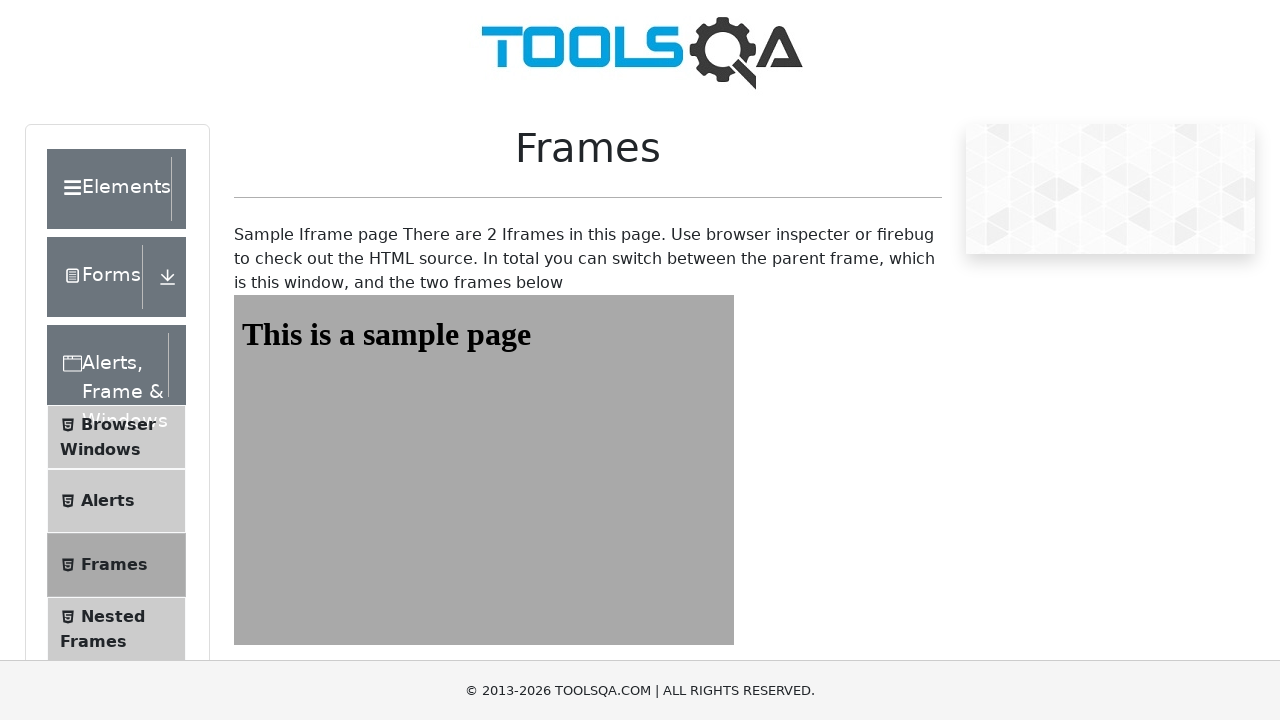

Content in frame2 (h1 element) is visible
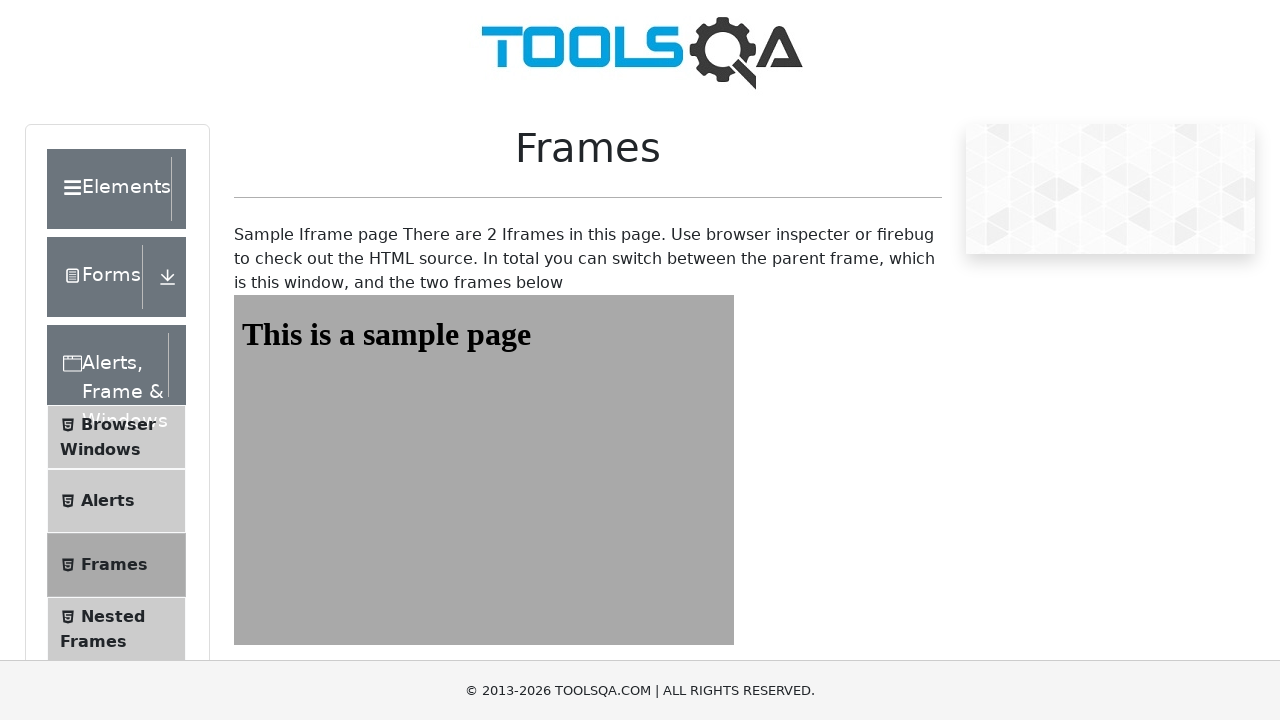

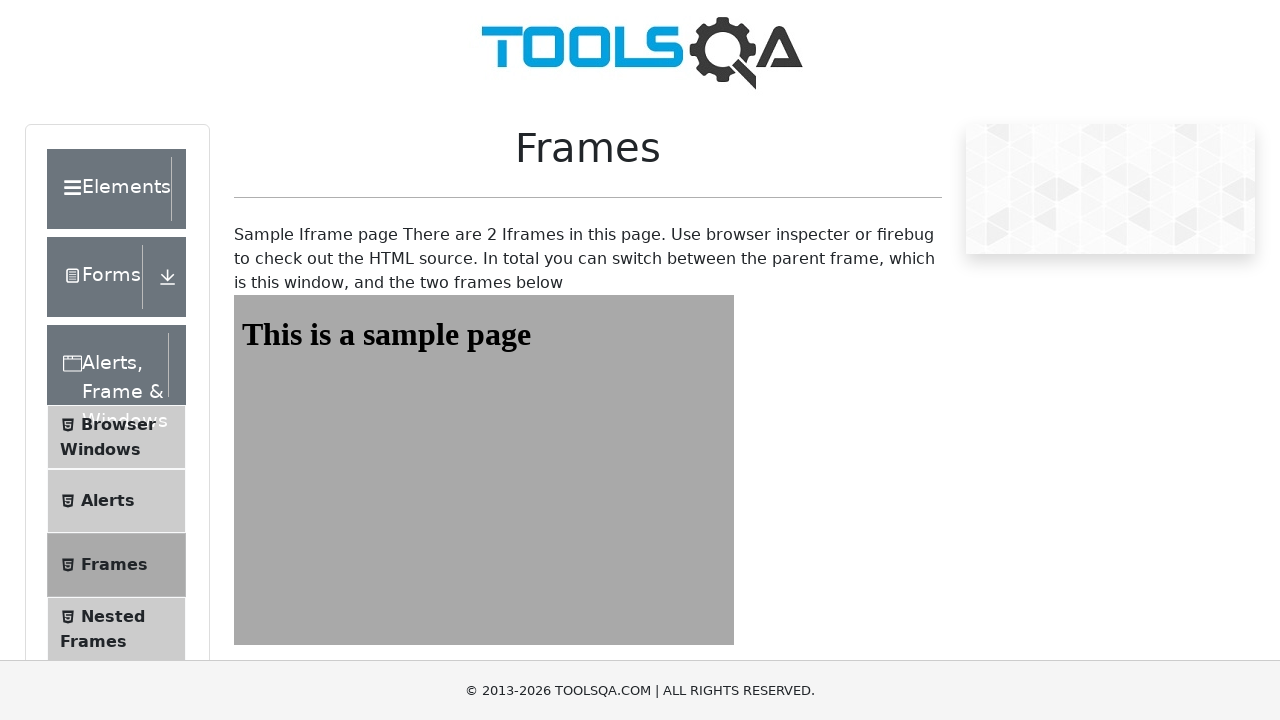